Tests dynamic loading with a 10-second explicit wait by clicking start button and waiting for "Hello World!" text to appear

Starting URL: https://automationfc.github.io/dynamic-loading/

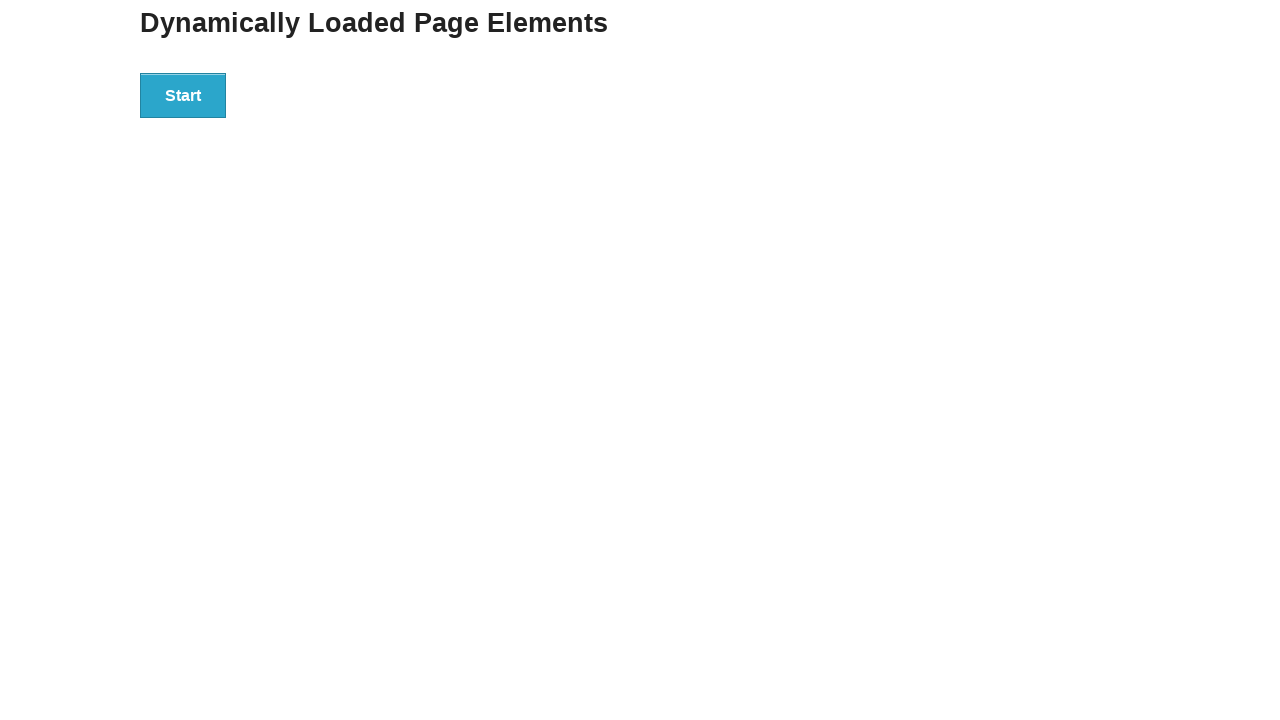

Clicked Start button to trigger dynamic loading at (183, 95) on xpath=//button[text()='Start']
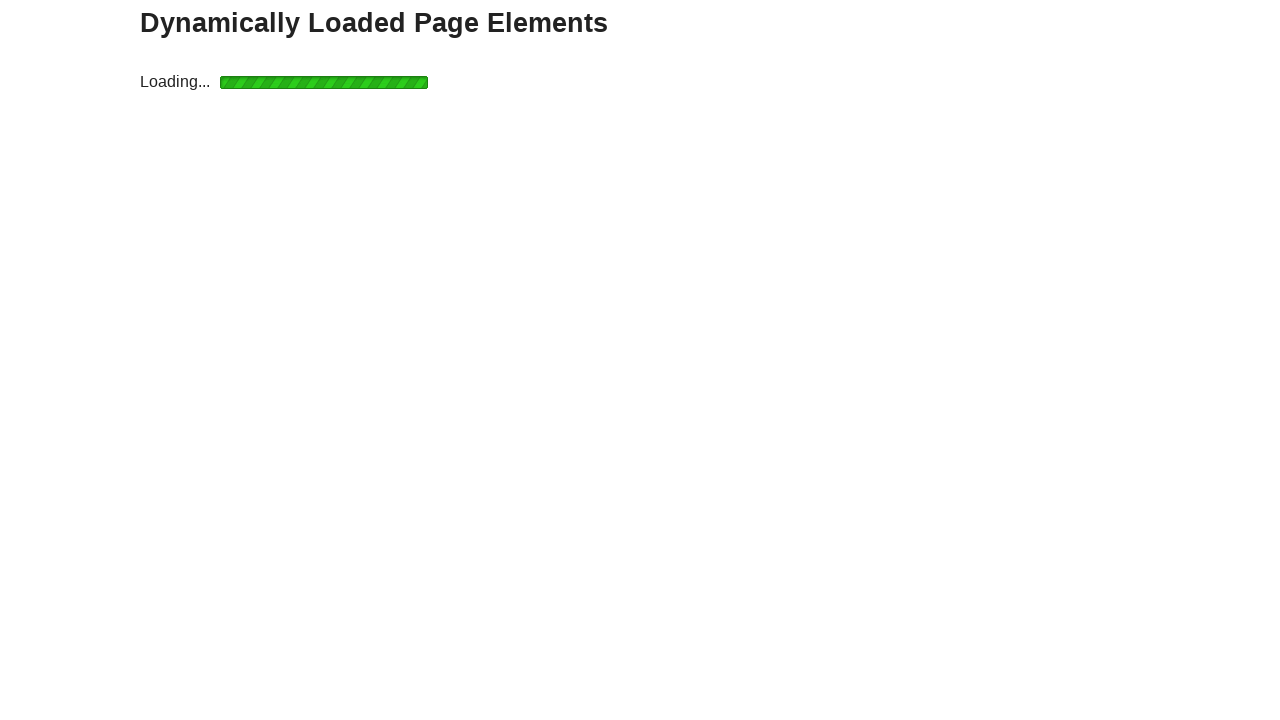

Waited for 'Hello World!' text to appear (10 second timeout)
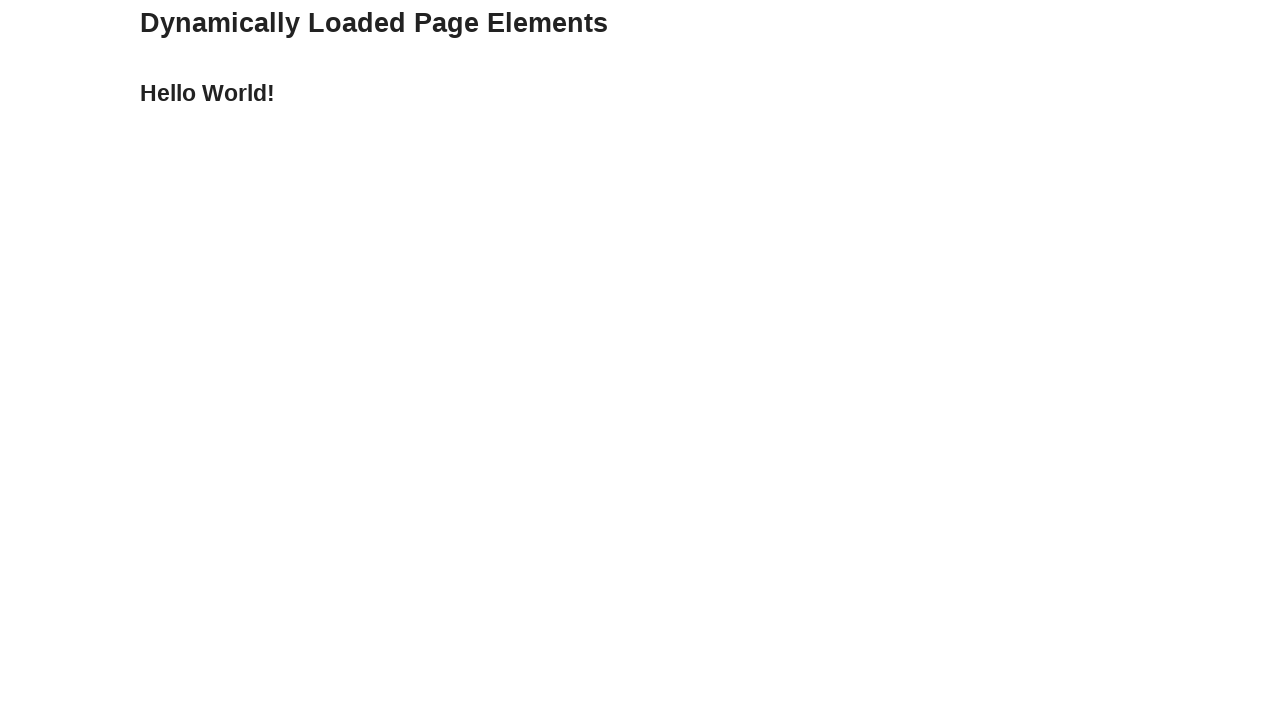

Verified that text content equals 'Hello World!'
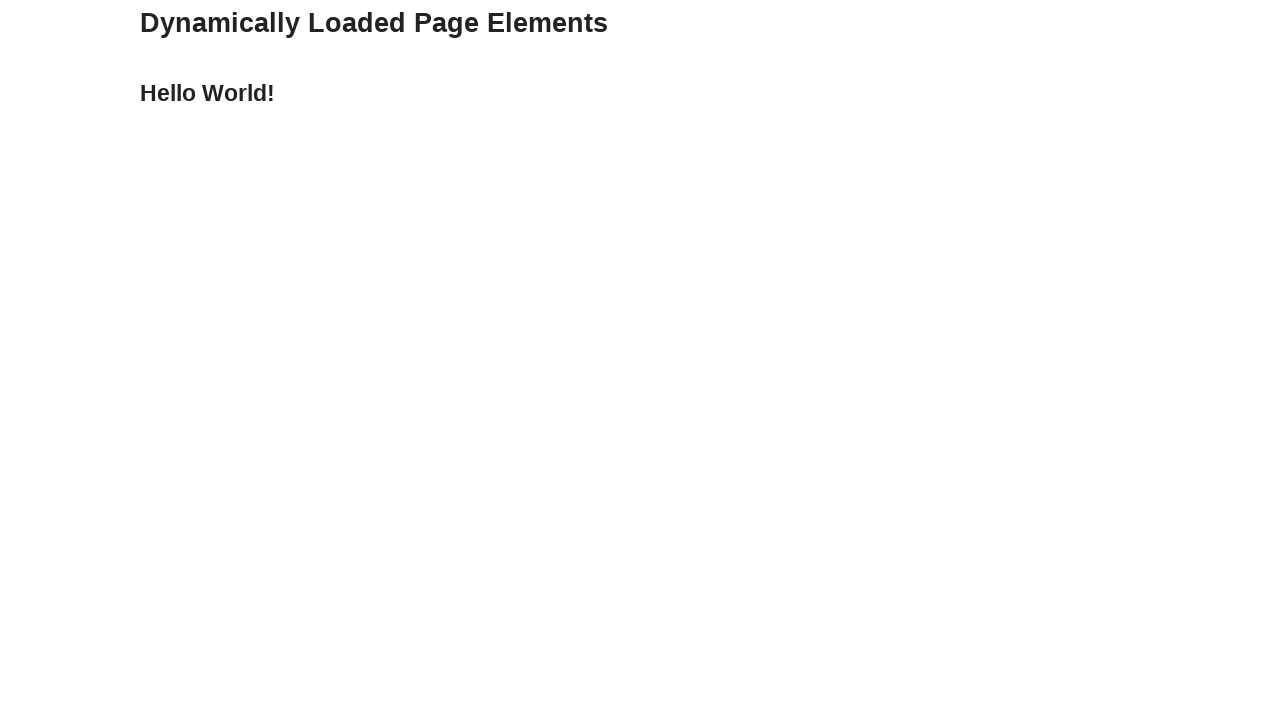

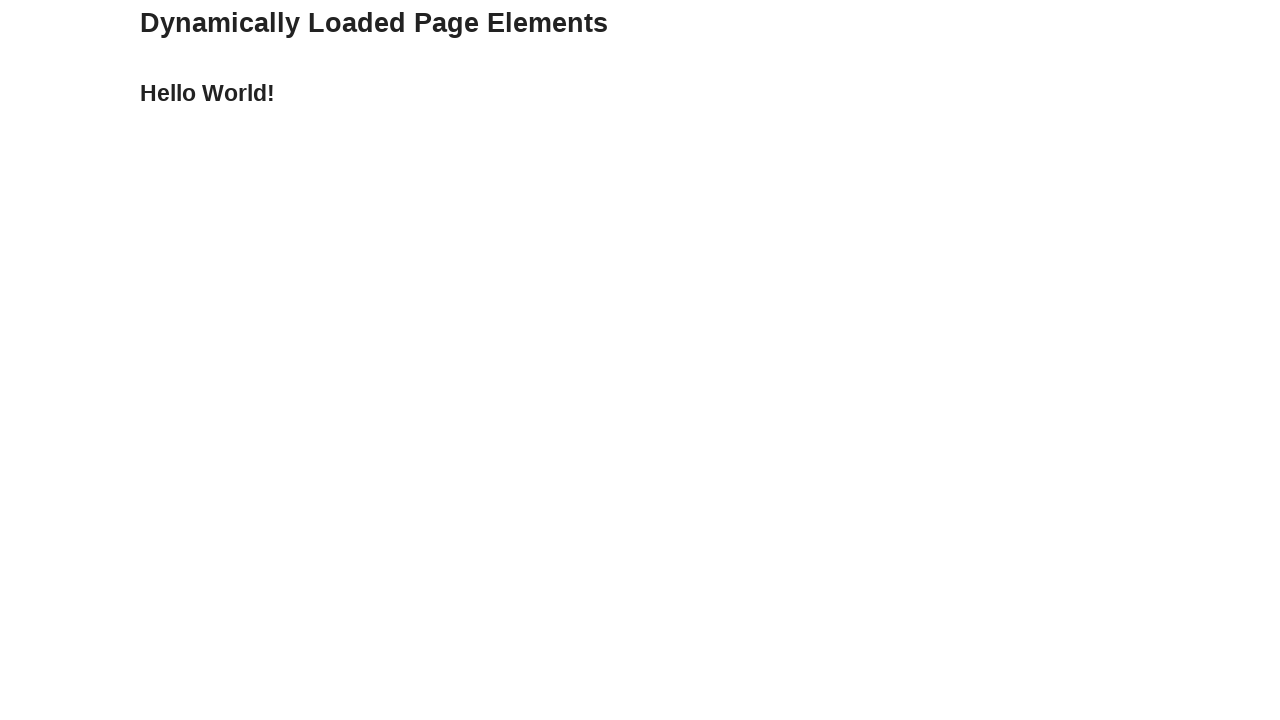